Navigates to a 400gb cloud storage file listing page and waits for it to load

Starting URL: http://newhome.400gb.com/?item=files&action=index&folder_id=5486597

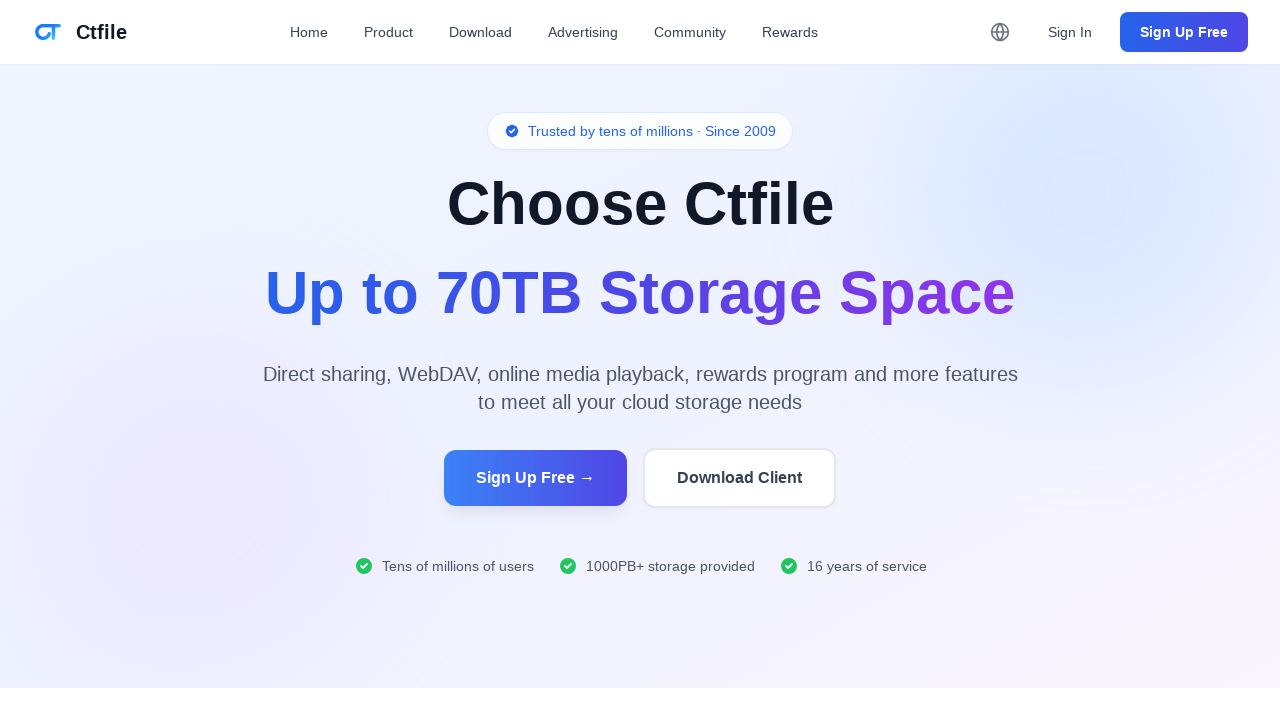

Navigated to 400GB cloud storage file listing page for folder_id=5486597
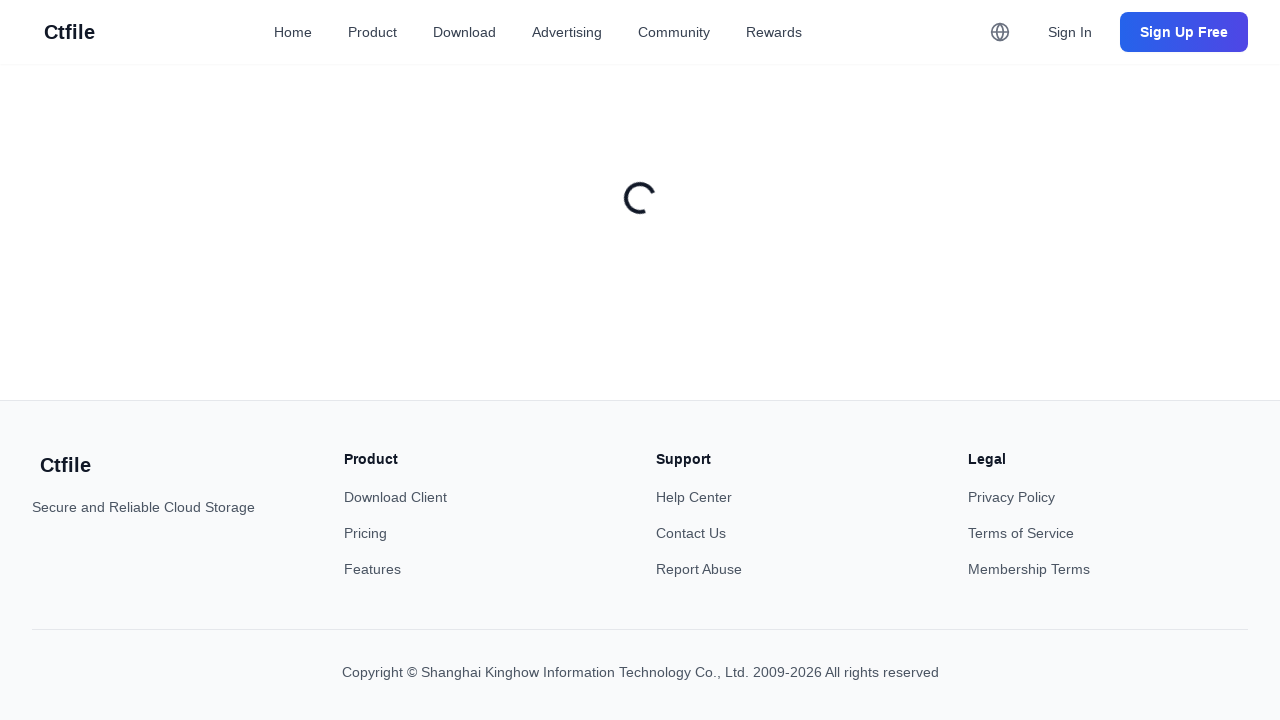

Page content loaded (DOM content ready)
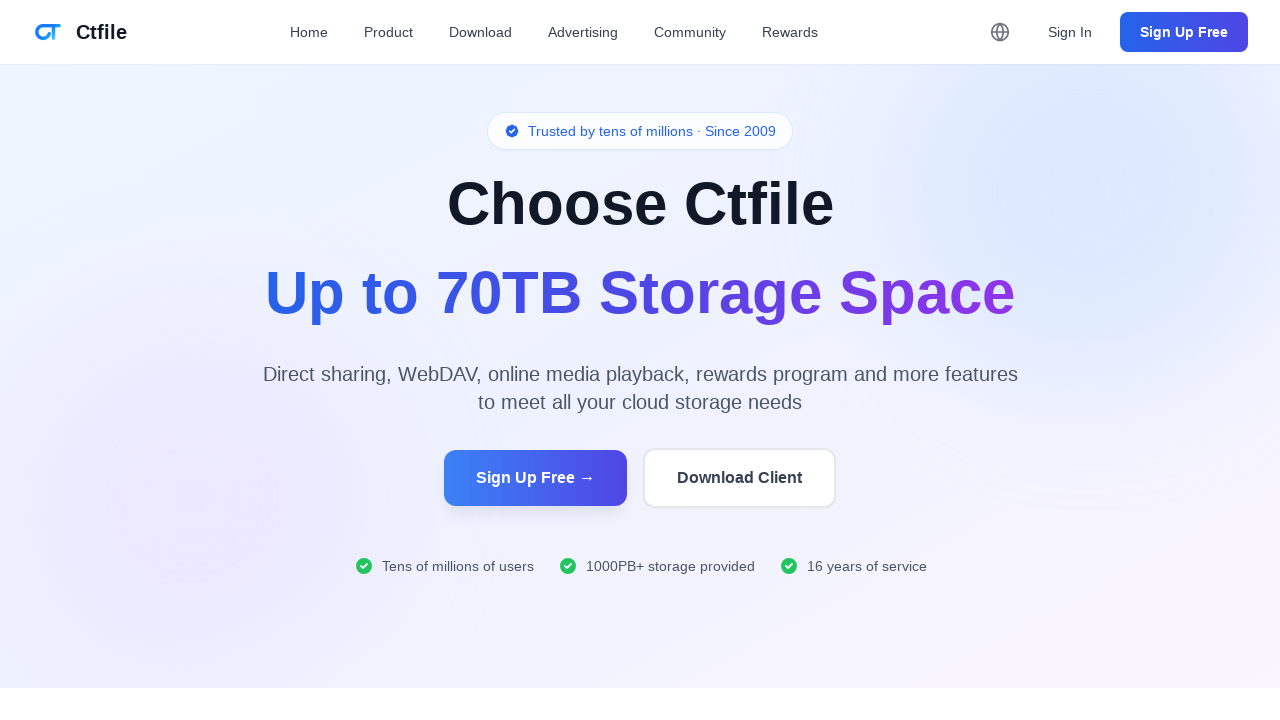

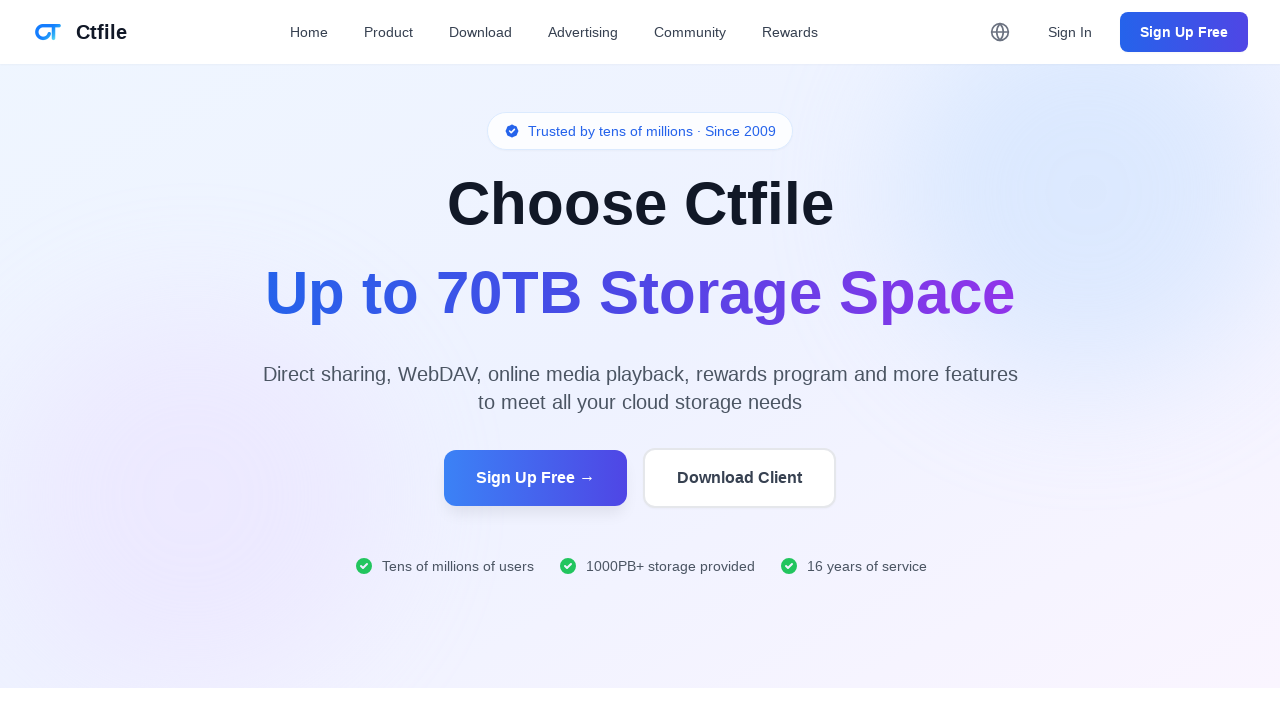